Tests the onboarding form validation by attempting to proceed without selecting any options in step 1, verifying that an error message is displayed

Starting URL: https://staging.hemie.org/

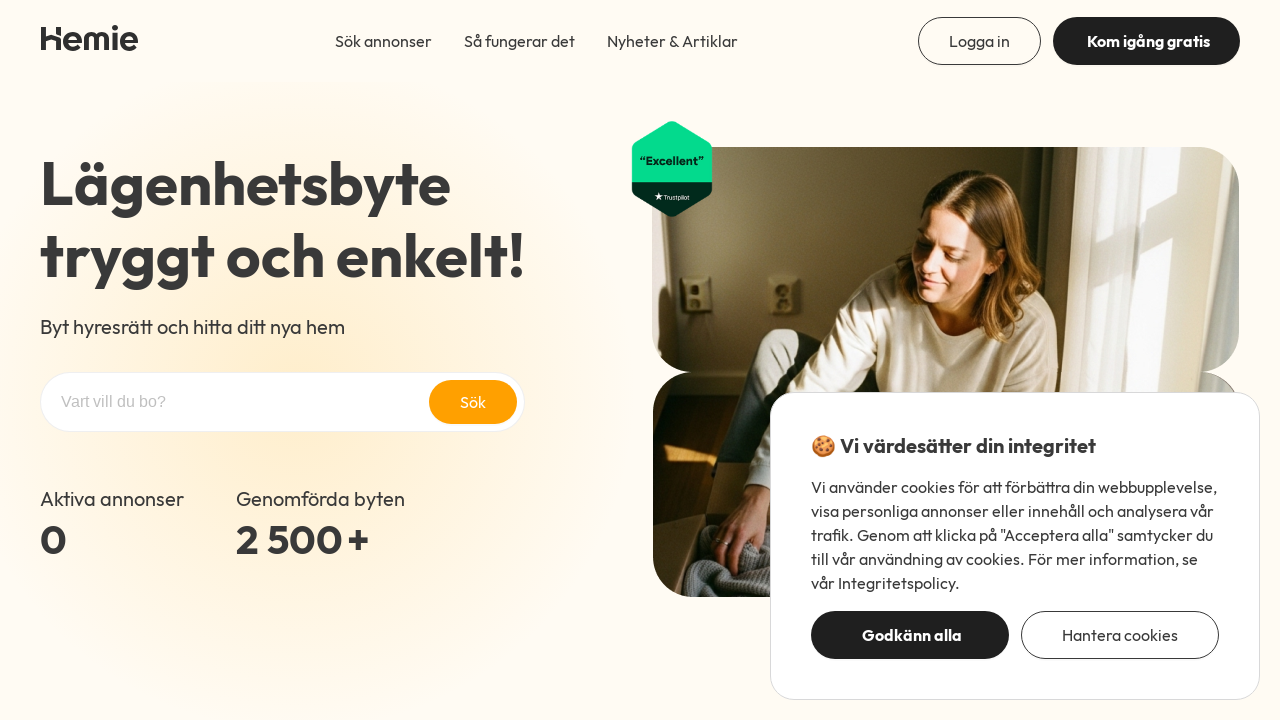

Waited for 'Kom igång gratis' button to appear
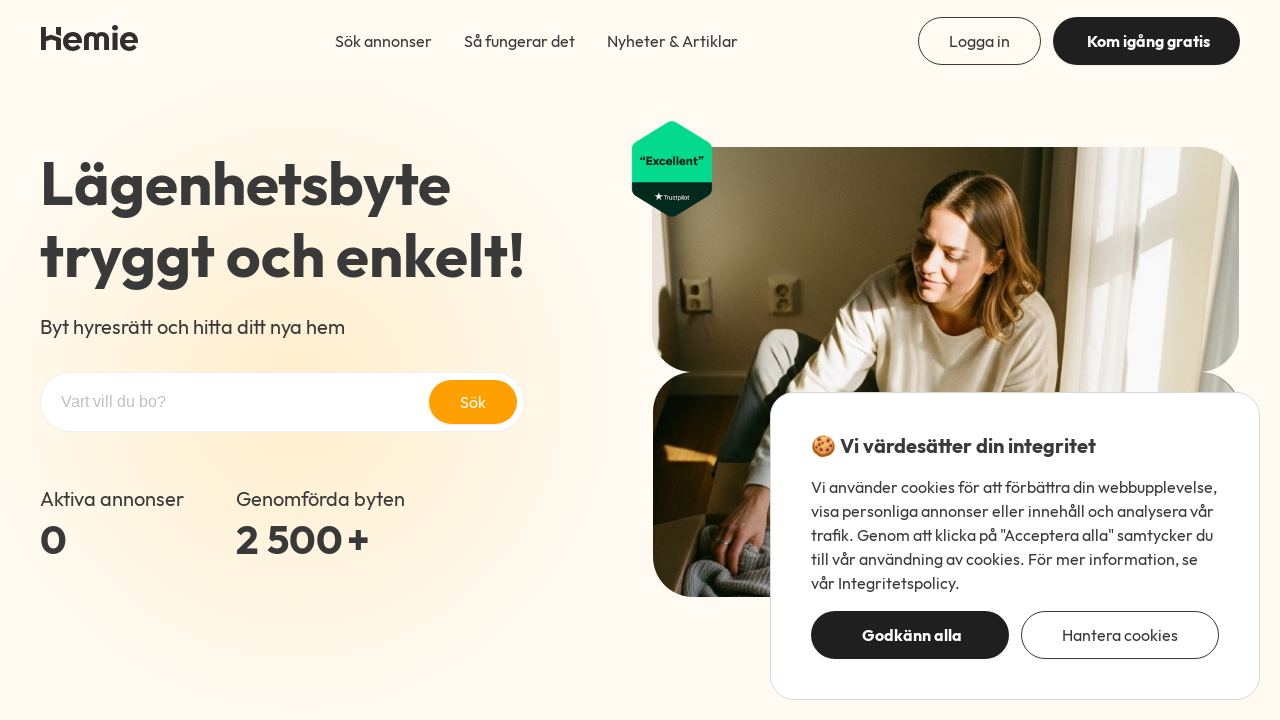

Clicked 'Kom igång gratis' button to start onboarding at (1148, 41) on xpath=//span[contains(text(), 'Kom igång gratis')]
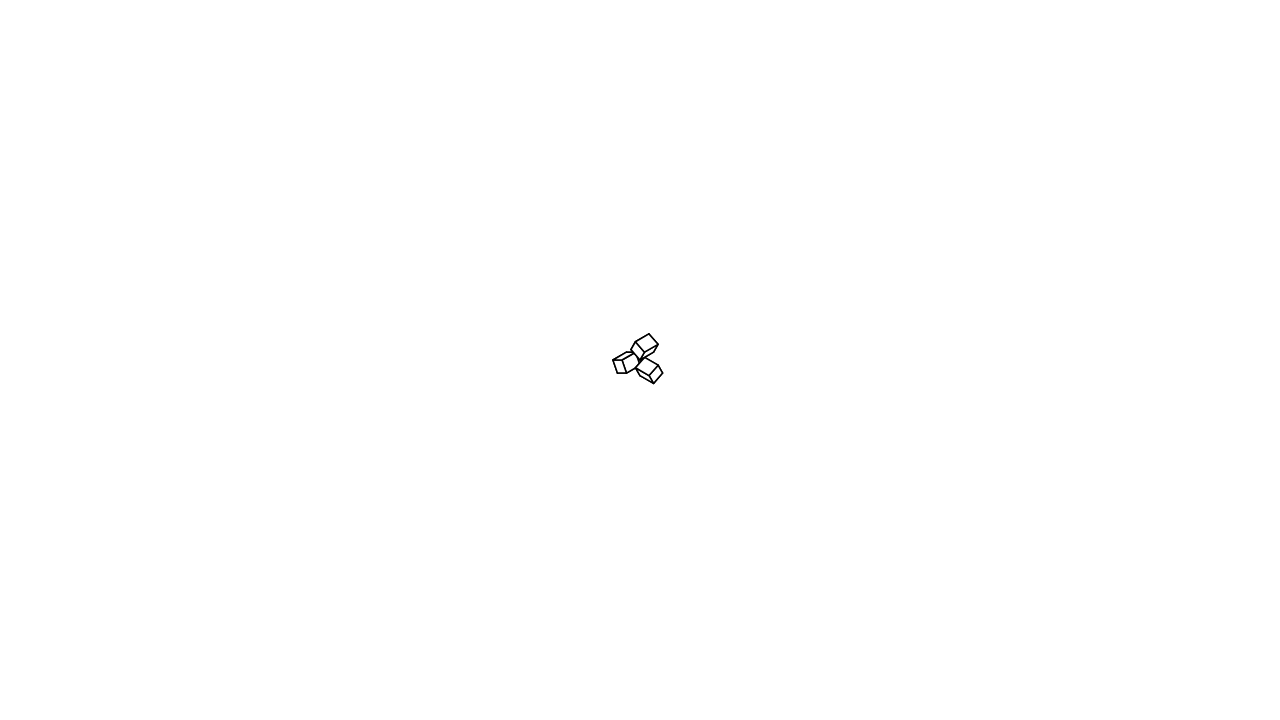

Onboarding step 1 loaded with 'Hur vill du bo?' heading
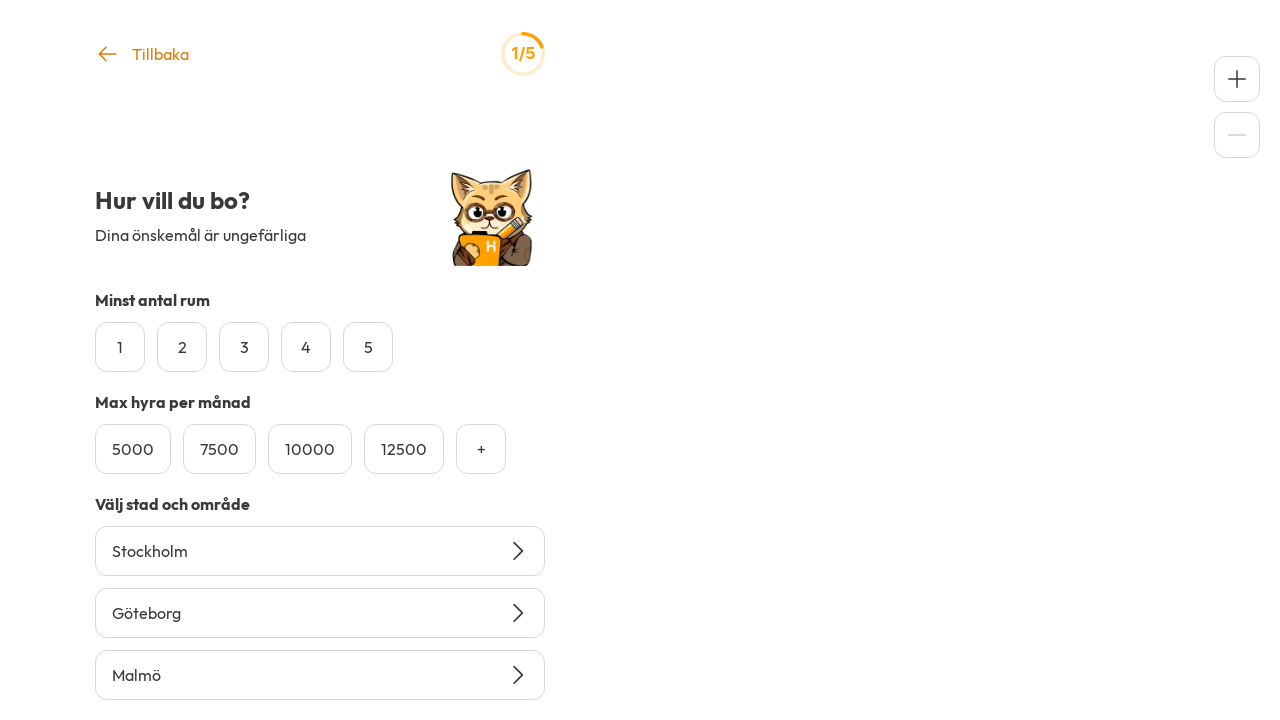

Clicked 'Gå vidare' button without selecting any options at (322, 686) on xpath=//span[contains(text(), 'Gå vidare')]
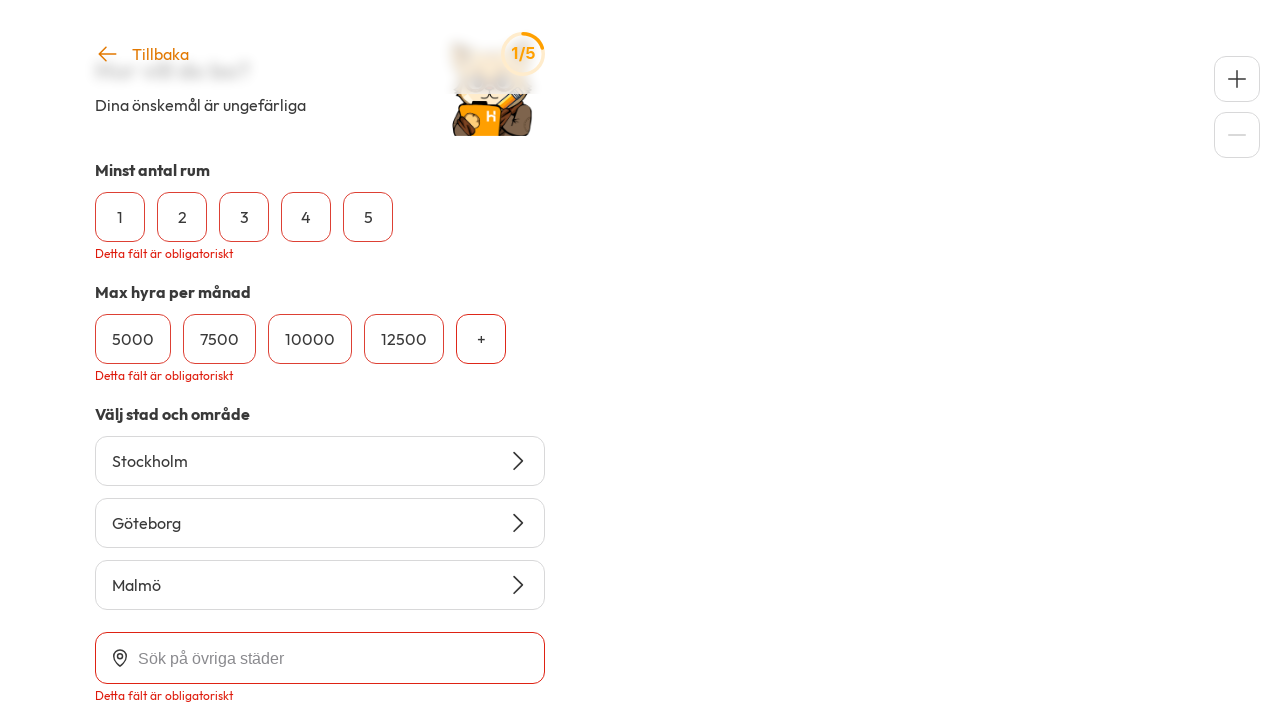

Error message 'Detta fält är obligatoriskt' displayed as expected
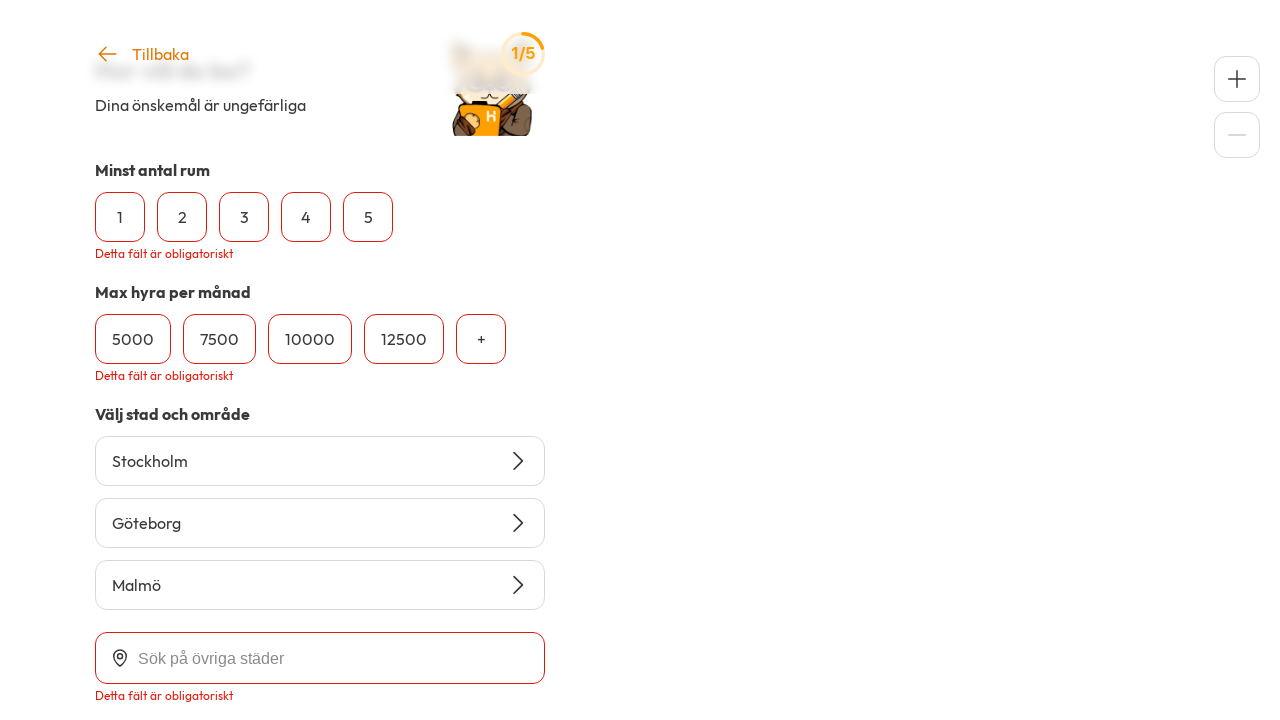

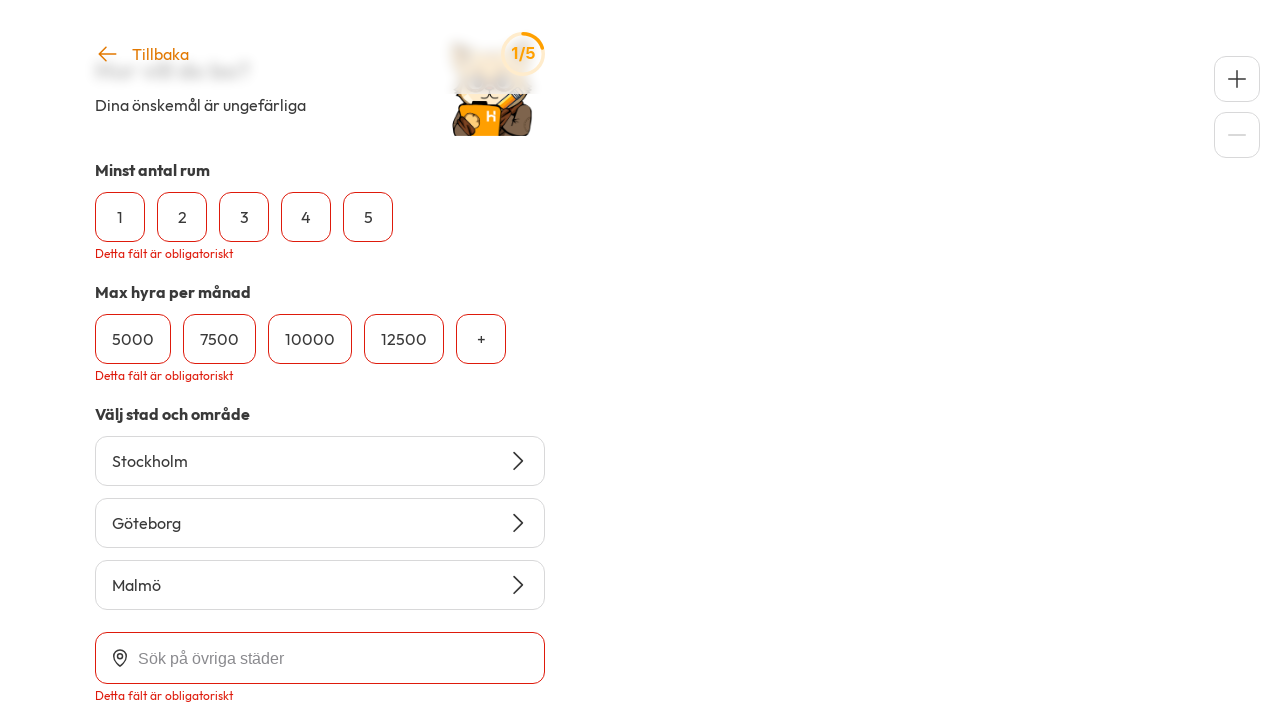